Tests checkbox functionality by clicking a checkbox to select it, verifying it's selected, then clicking again to deselect it and verifying it's deselected

Starting URL: https://rahulshettyacademy.com/AutomationPractice/

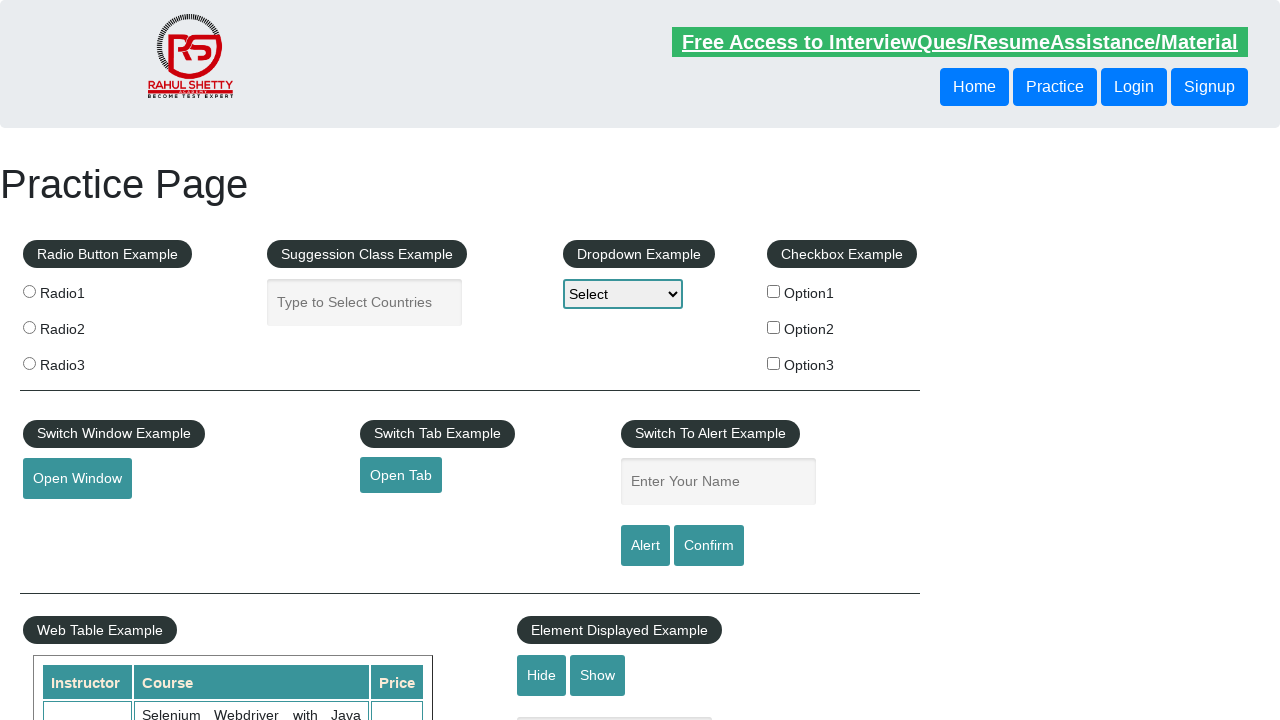

Navigated to AutomationPractice page
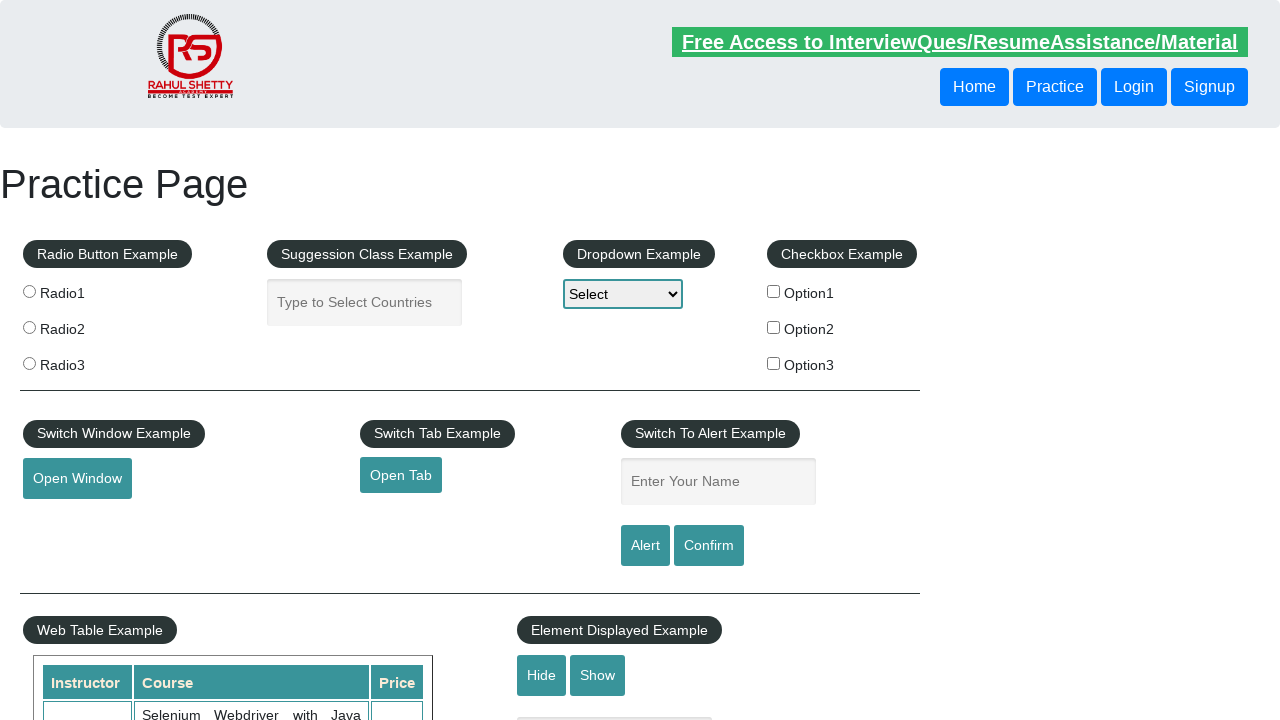

Clicked checkbox to select it at (774, 291) on input#checkBoxOption1
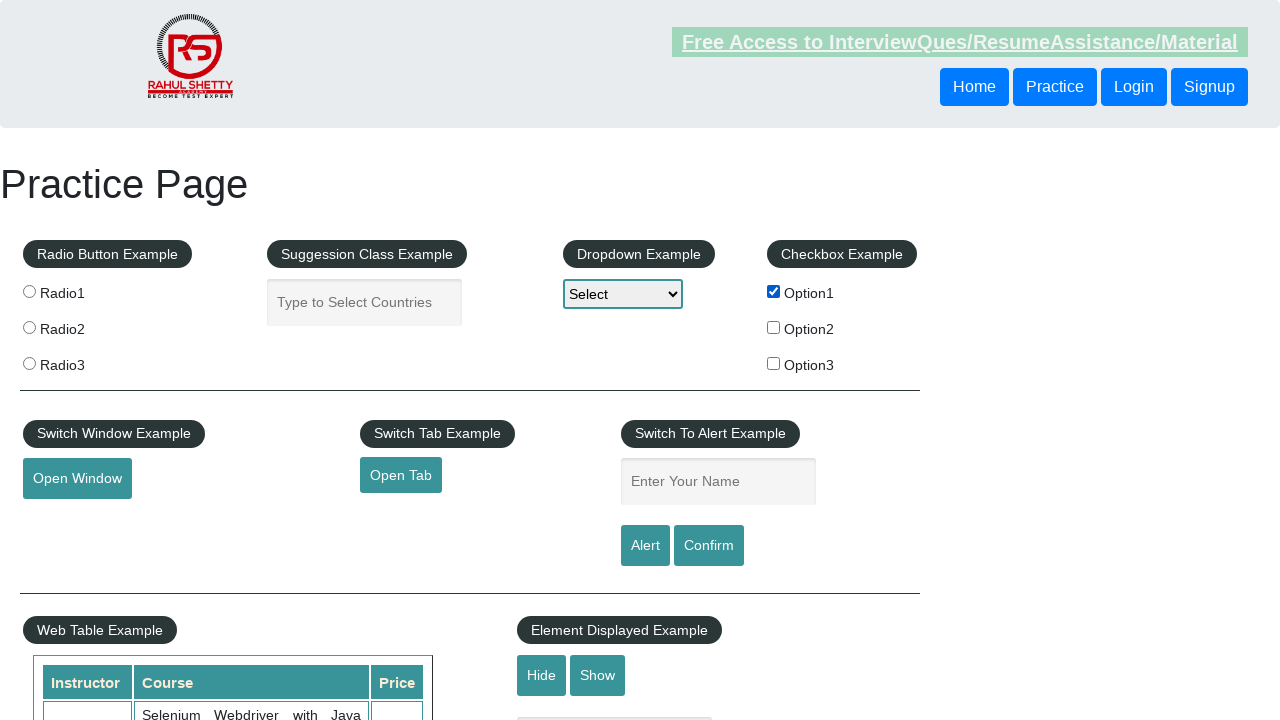

Verified checkbox is selected
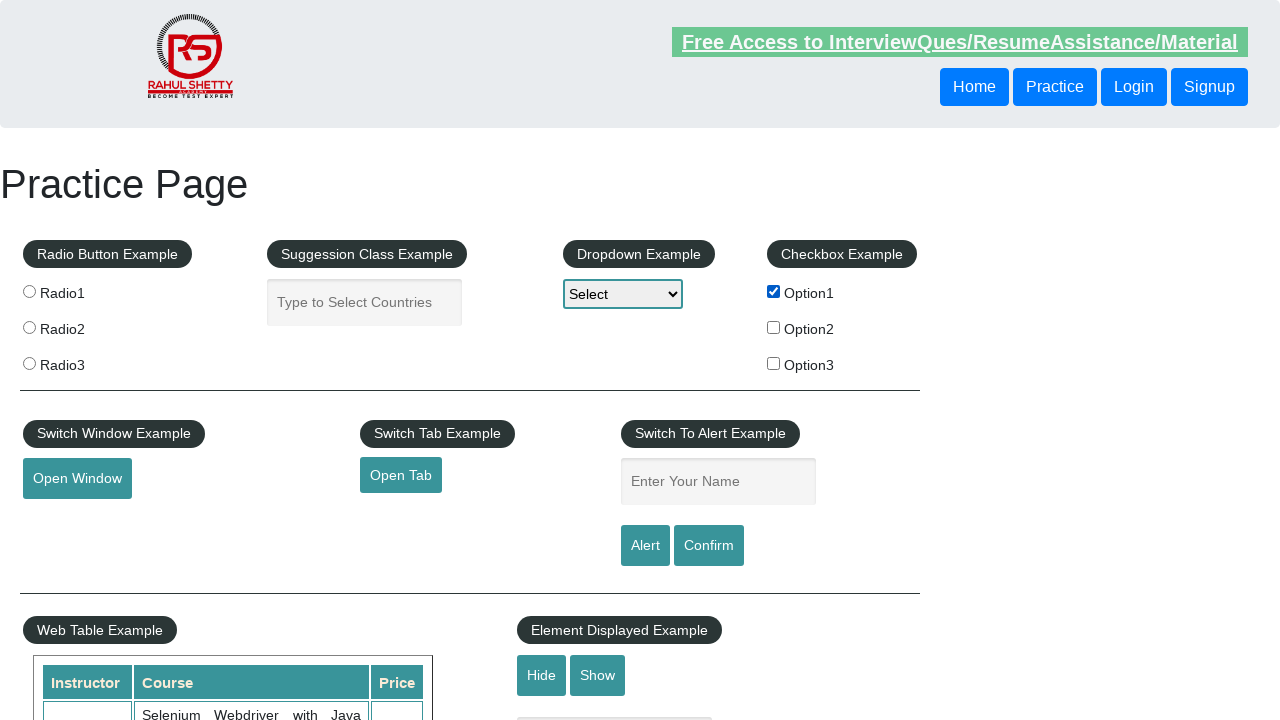

Clicked checkbox to deselect it at (774, 291) on input#checkBoxOption1
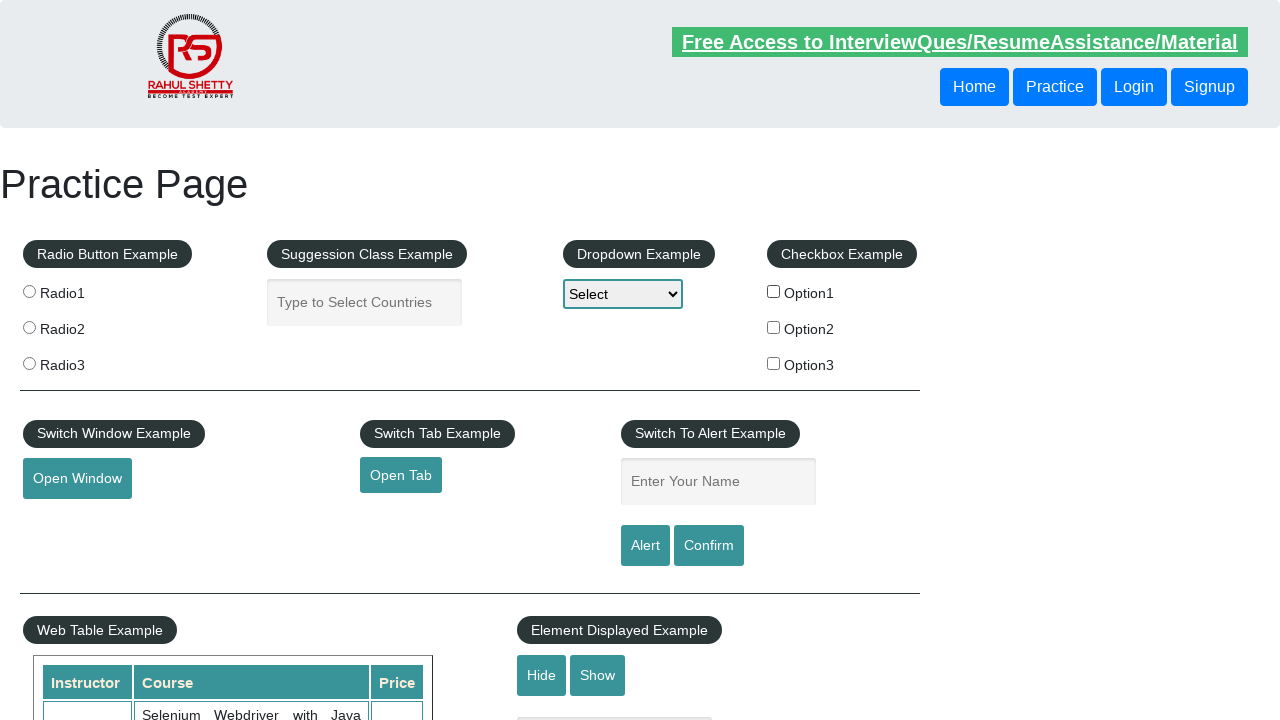

Verified checkbox is deselected
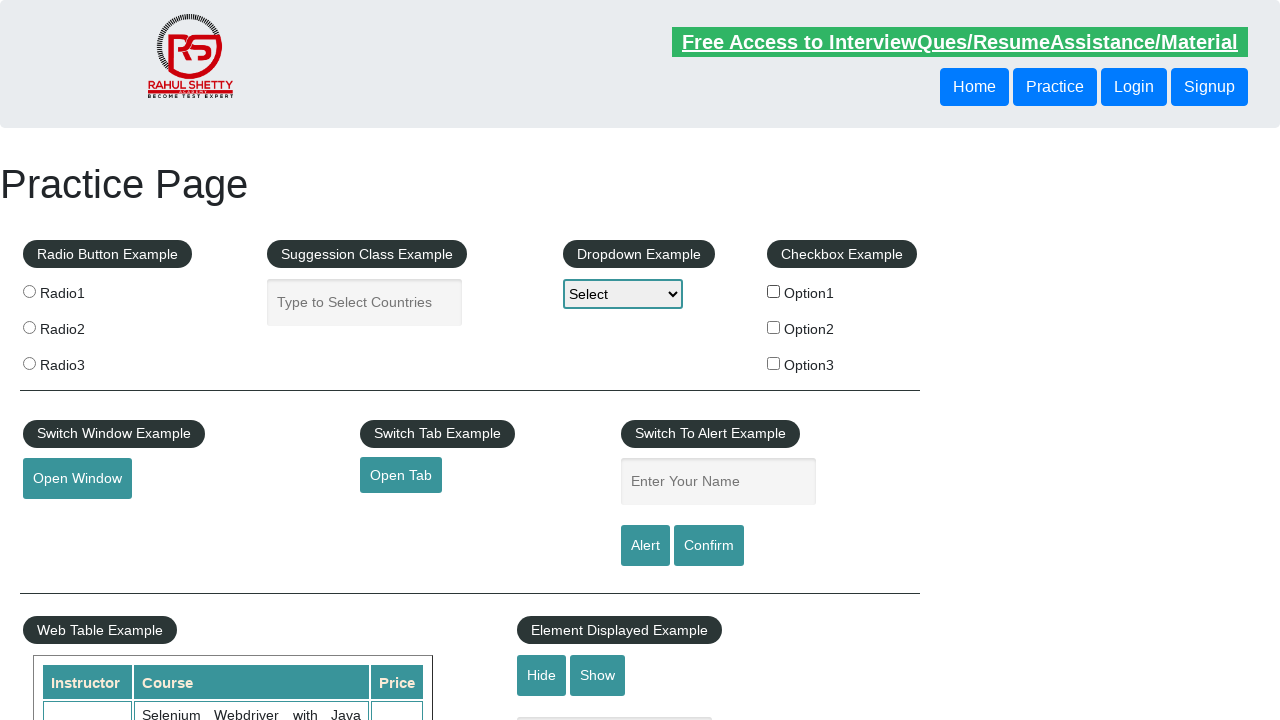

Counted total checkboxes on page: 3
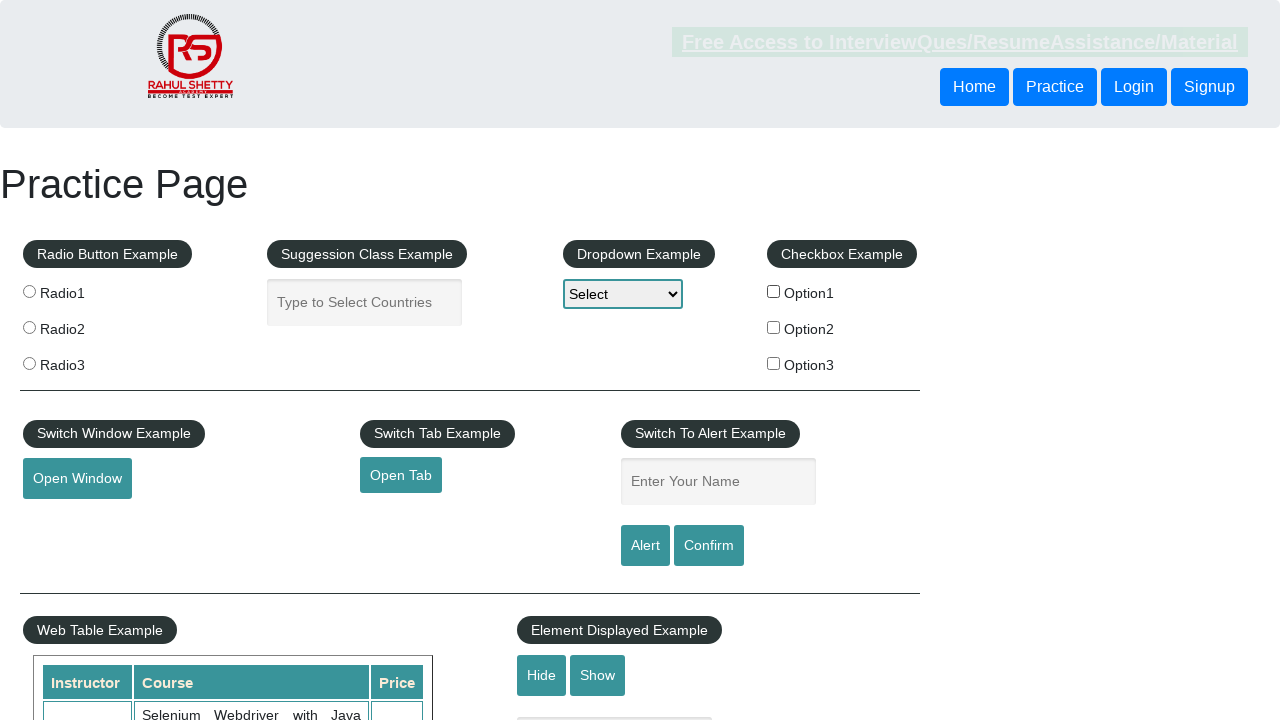

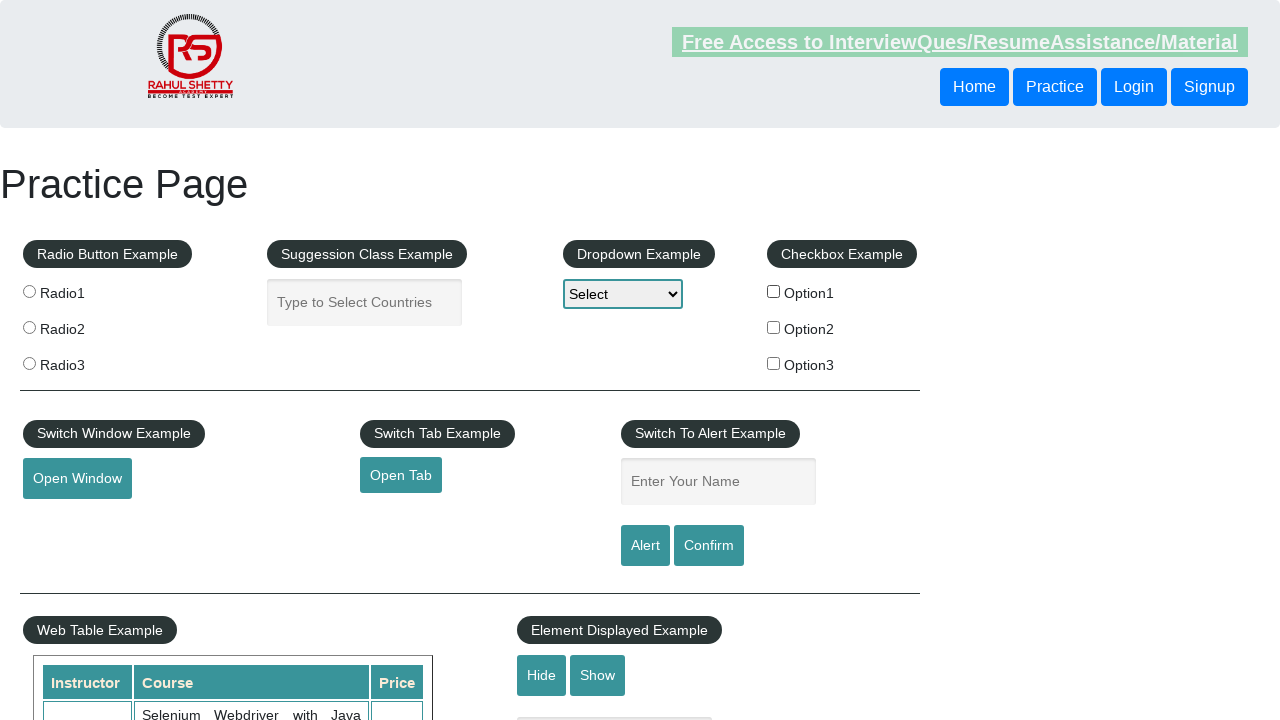